Tests registration form validation by submitting empty fields and verifying error message

Starting URL: https://lm.skillbox.cc/qa_tester/module06/register/

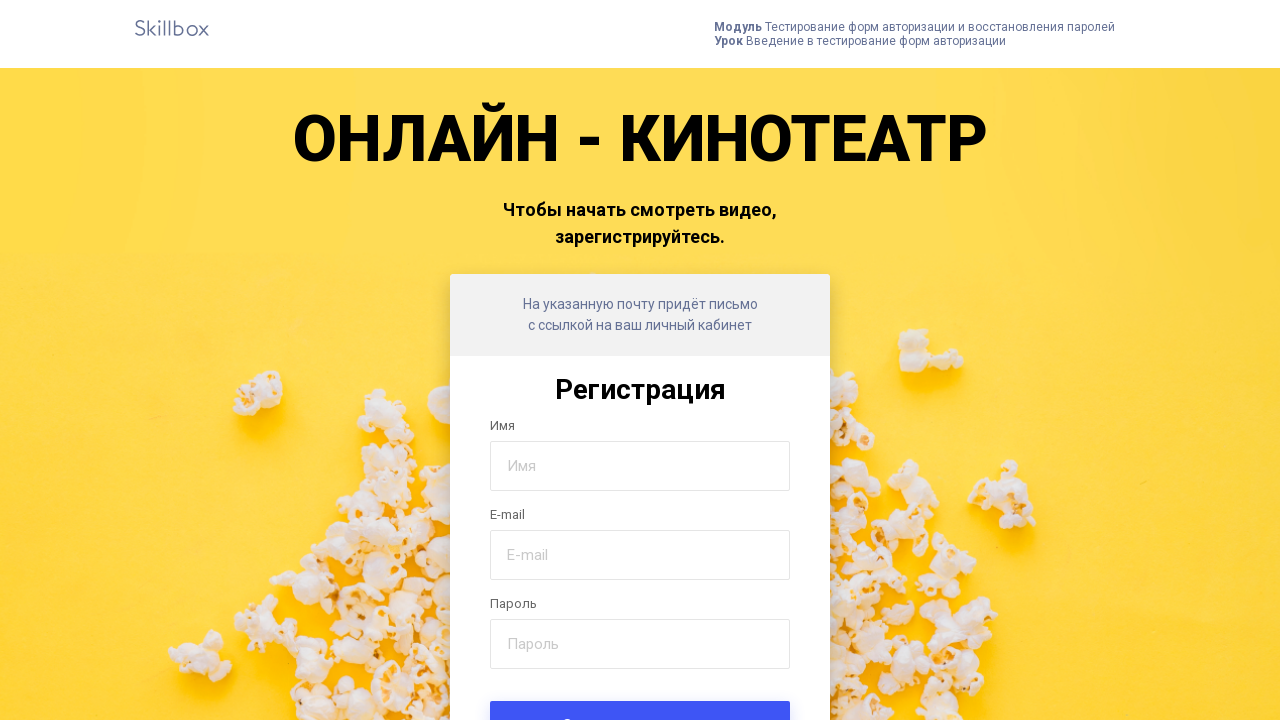

Clicked submit button without filling any fields at (640, 696) on .form-submit
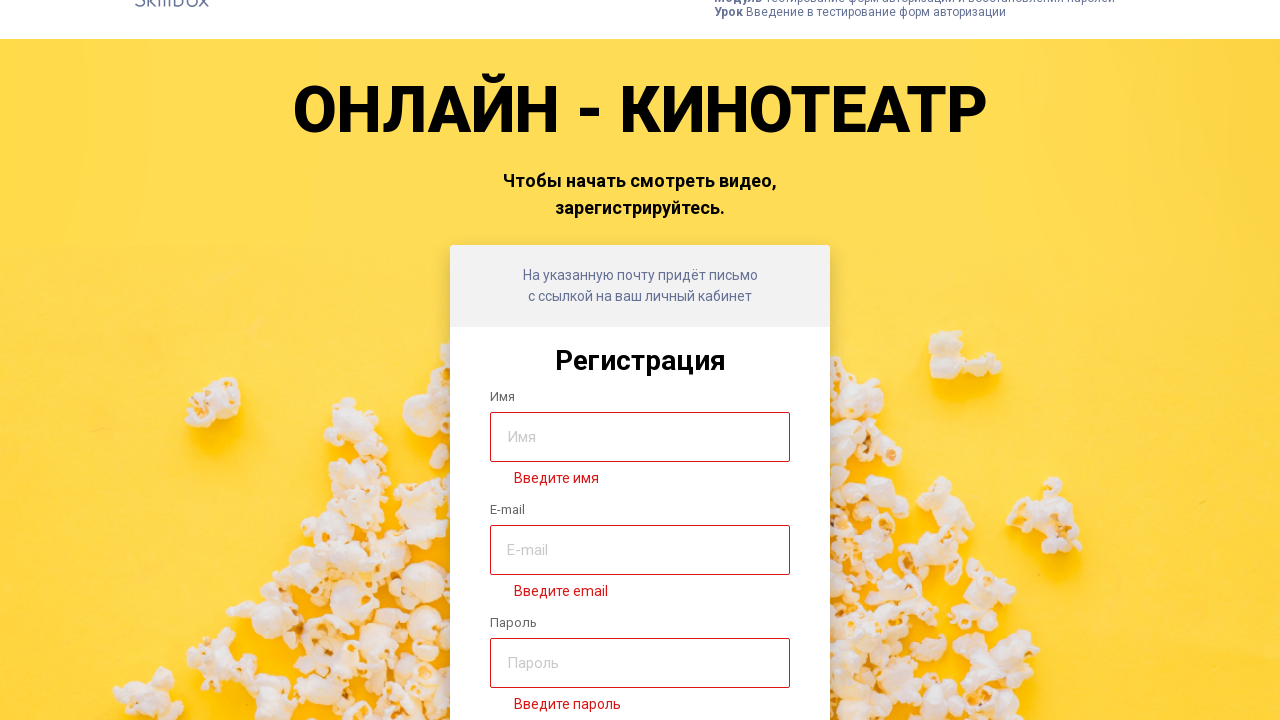

Error message appeared on the form
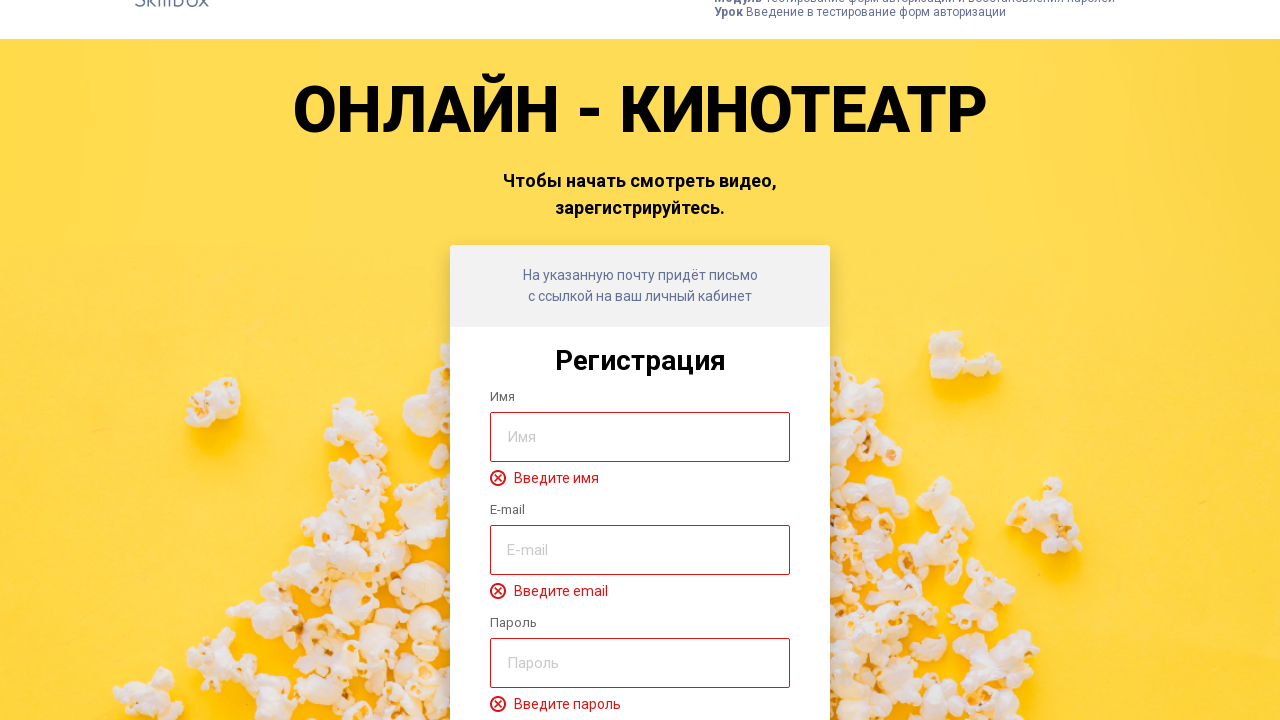

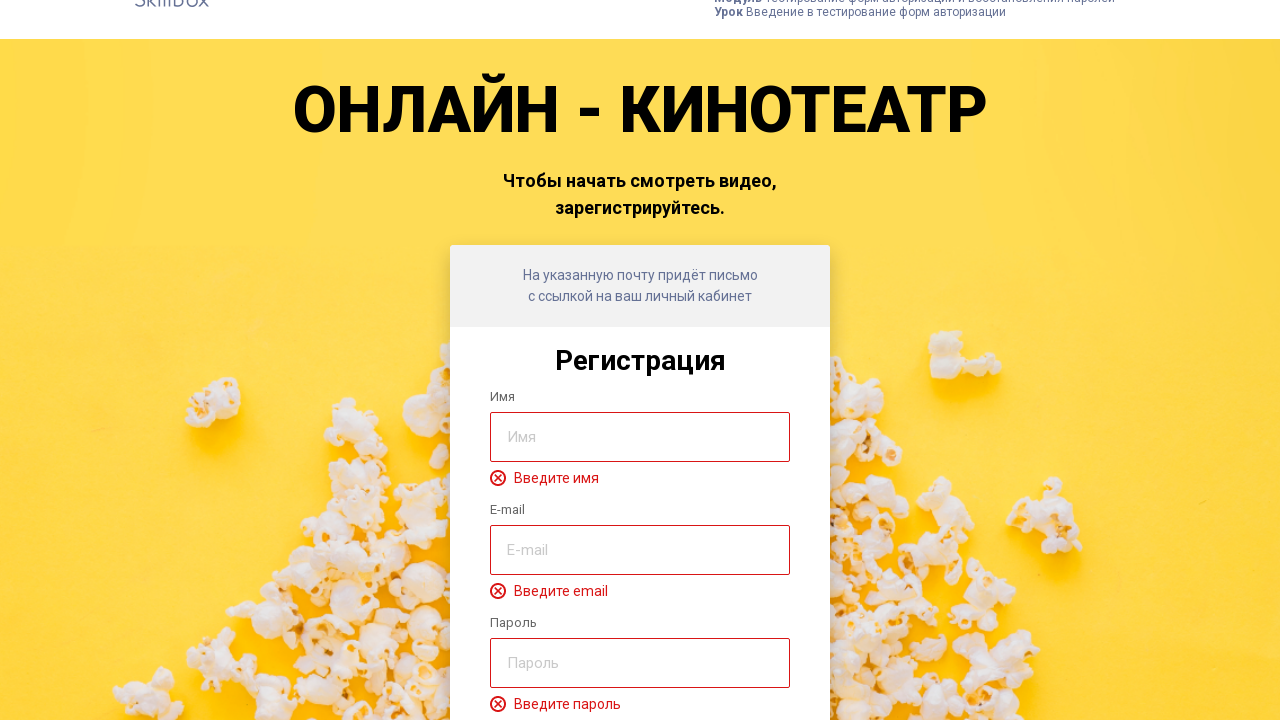